Tests checkbox functionality by clicking a checkbox to select it, then clicking again to deselect it, and counts total checkboxes on the page

Starting URL: https://rahulshettyacademy.com/AutomationPractice/

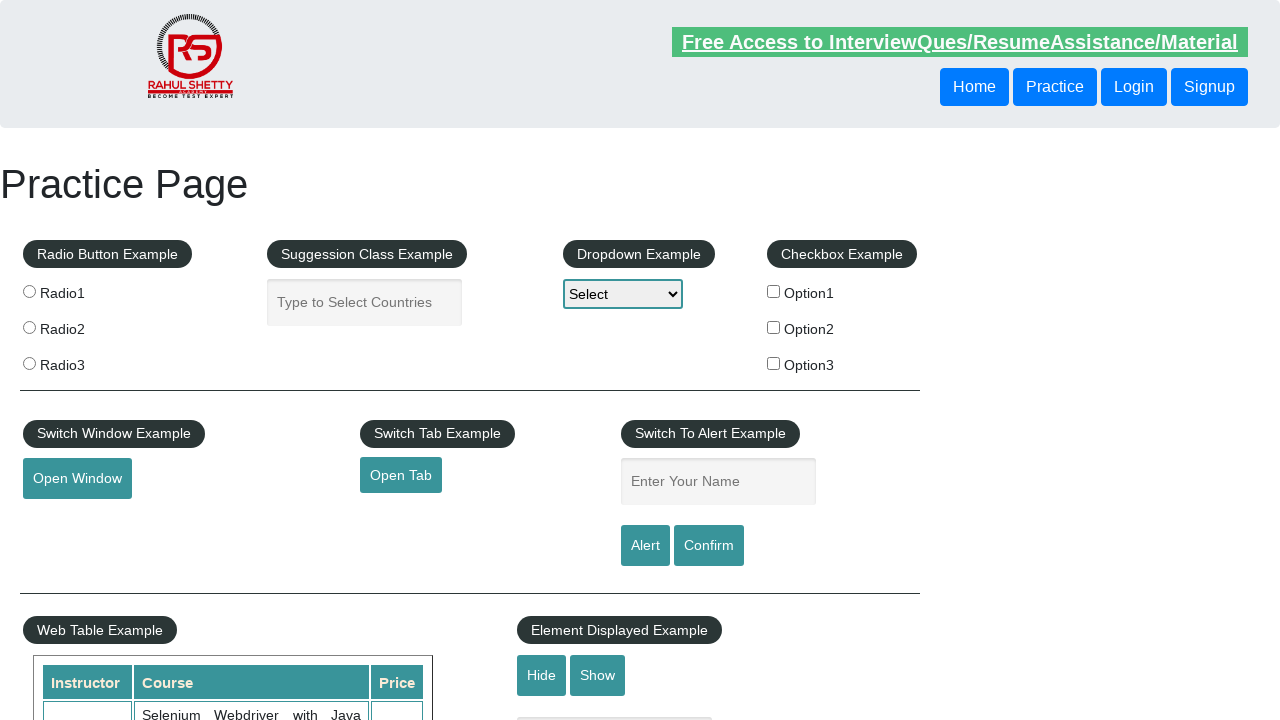

Clicked checkbox option 1 to select it at (774, 291) on #checkBoxOption1
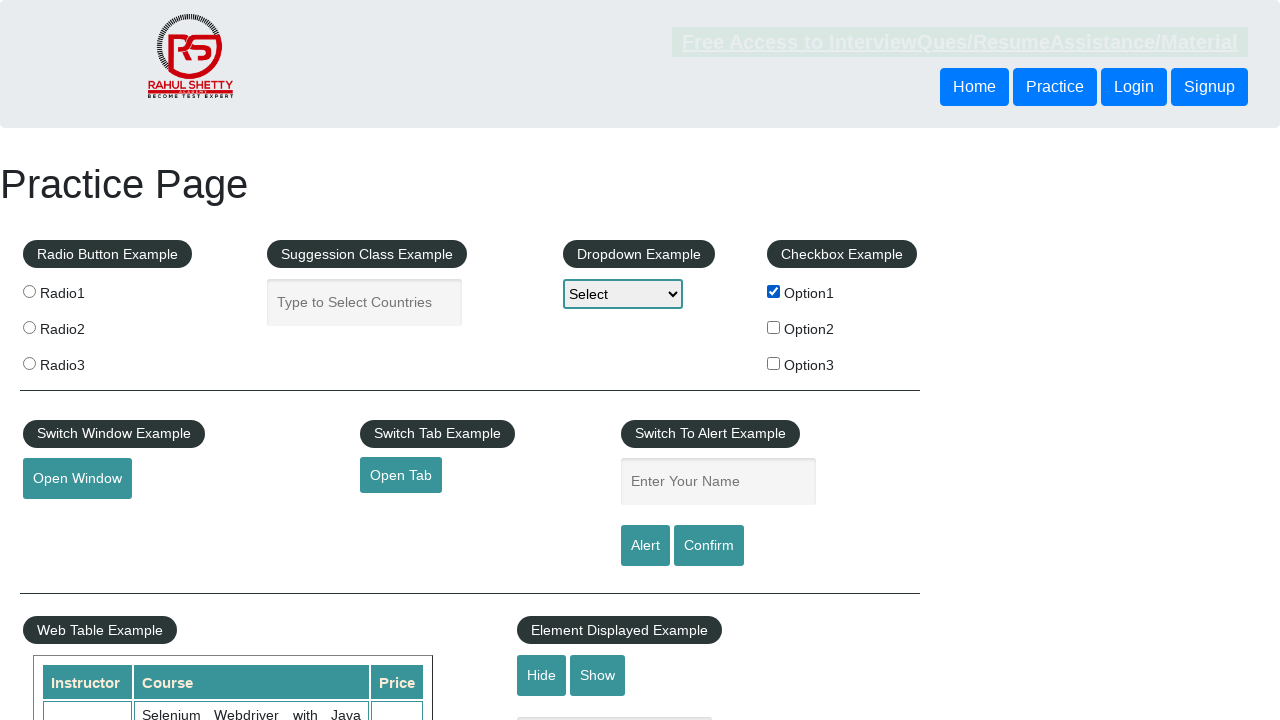

Located checkbox option 1 element
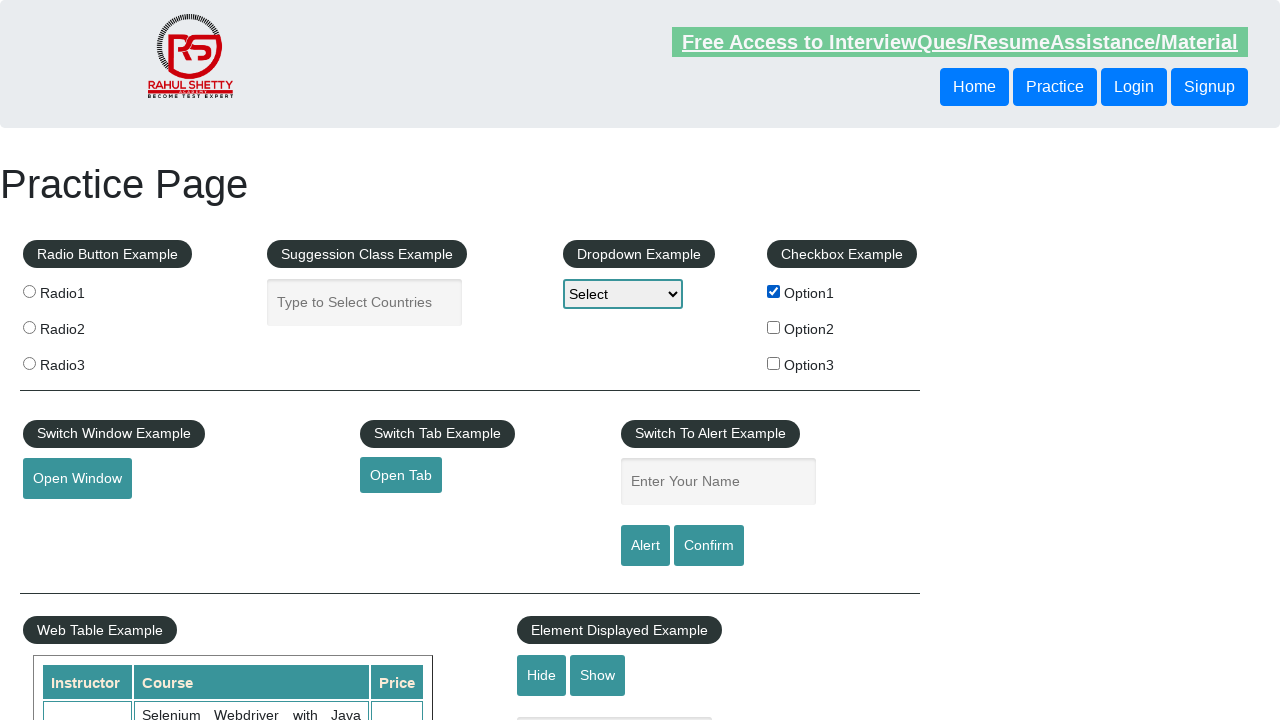

Verified checkbox is selected: True
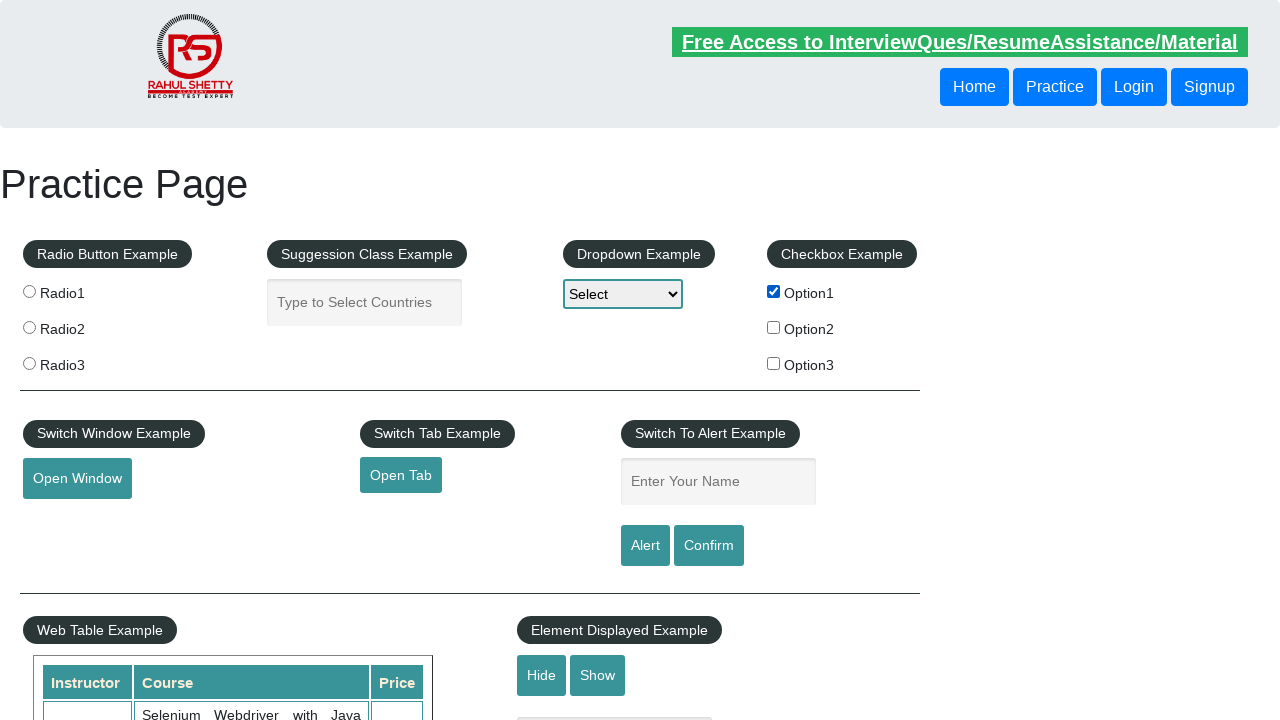

Clicked checkbox option 1 to deselect it at (774, 291) on #checkBoxOption1
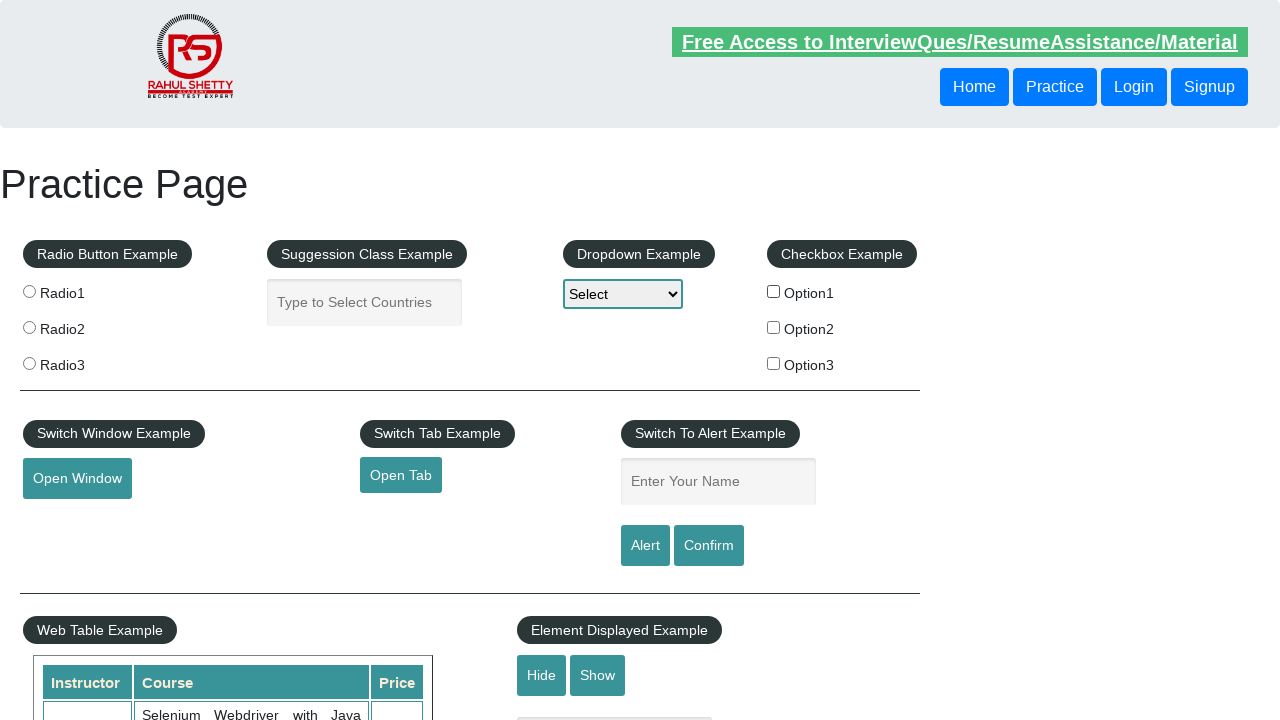

Verified checkbox is deselected: False
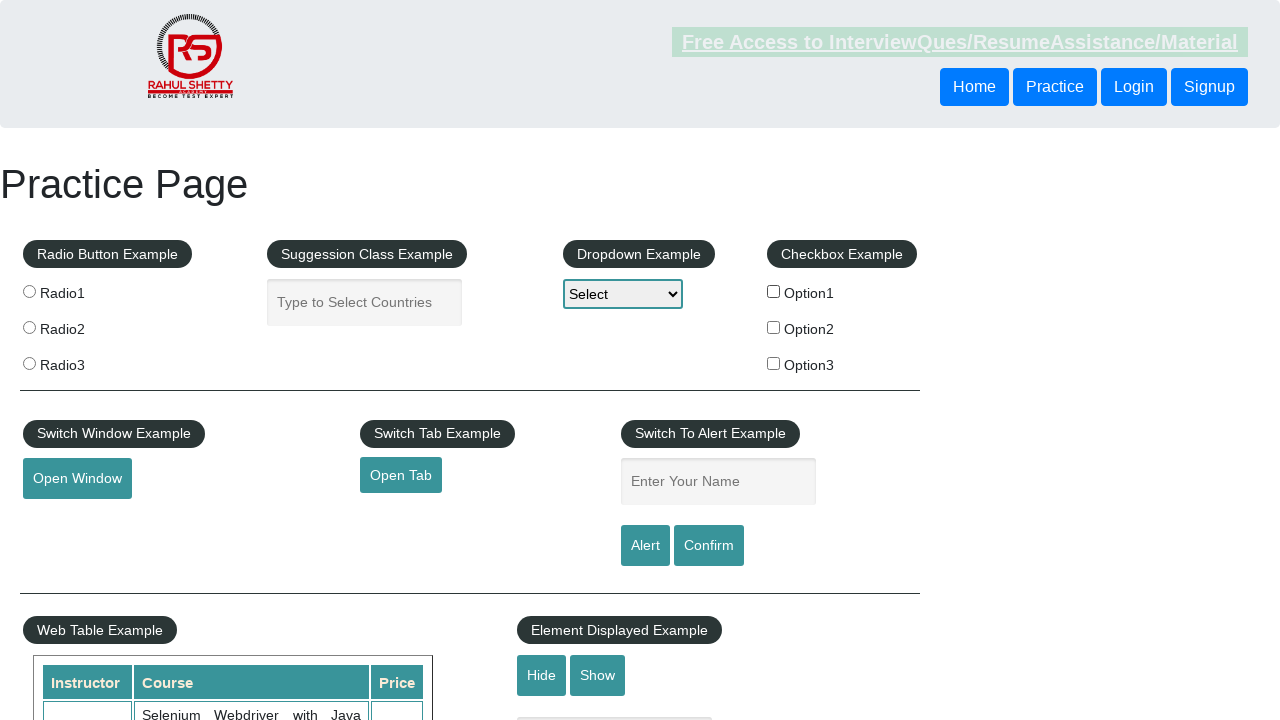

Located all checkboxes on the page
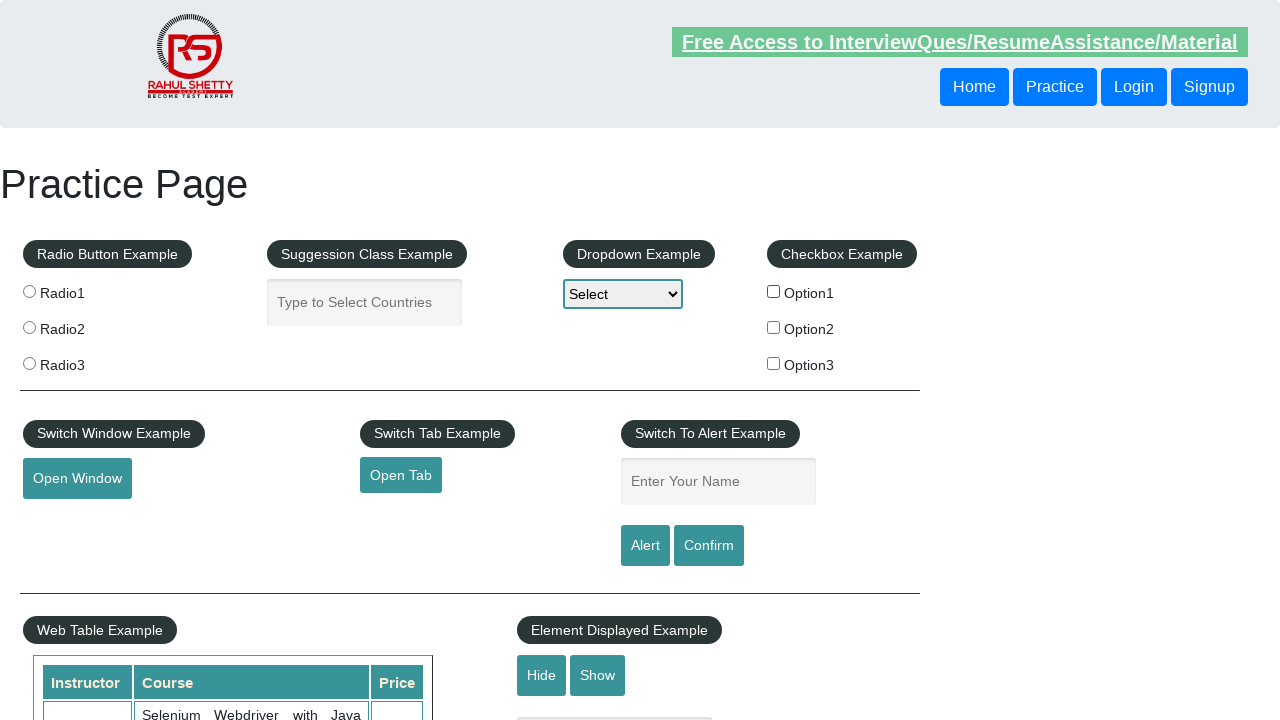

Counted total checkboxes on page: 3
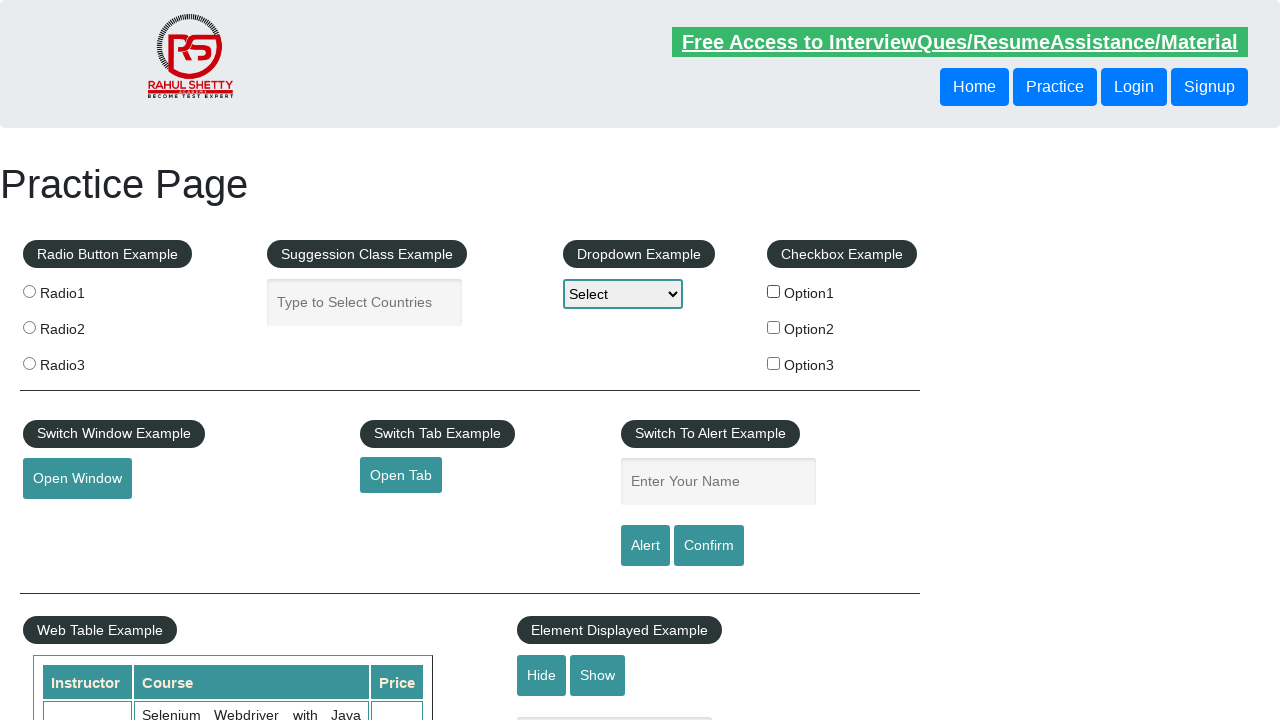

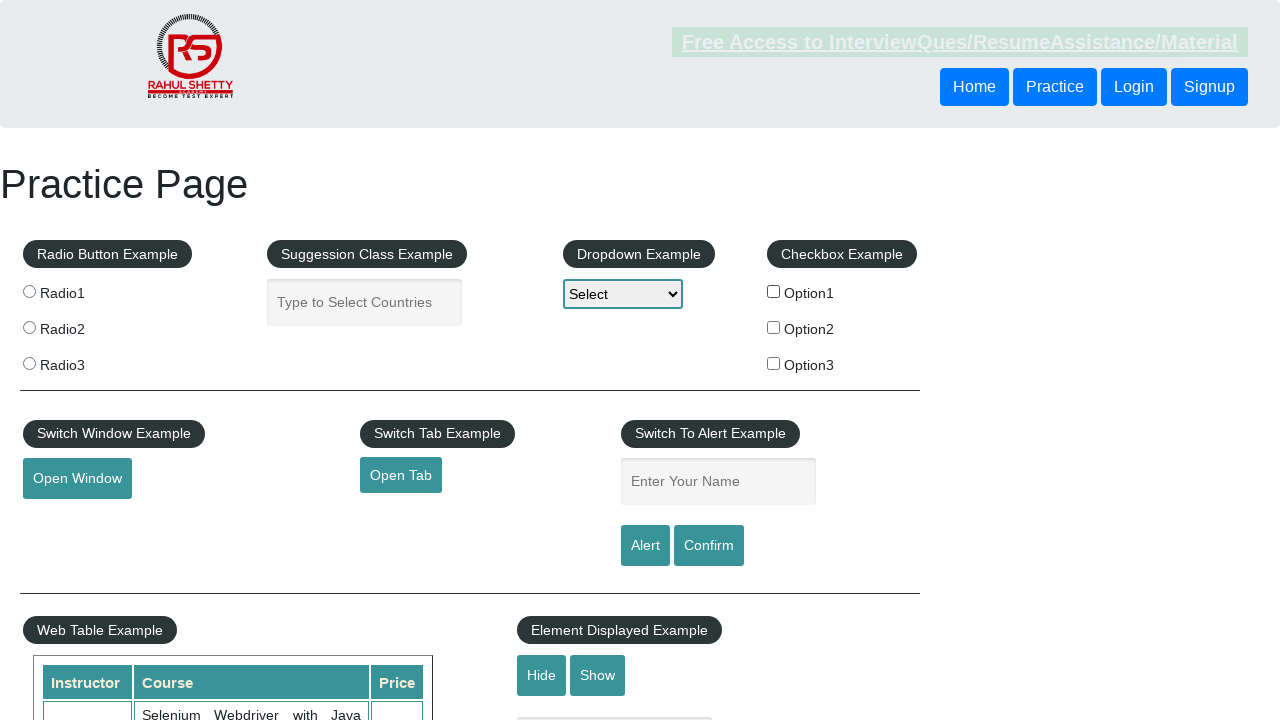